Tests a waiting scenario by clicking a verify button and checking that a success message appears

Starting URL: http://suninjuly.github.io/wait1.html

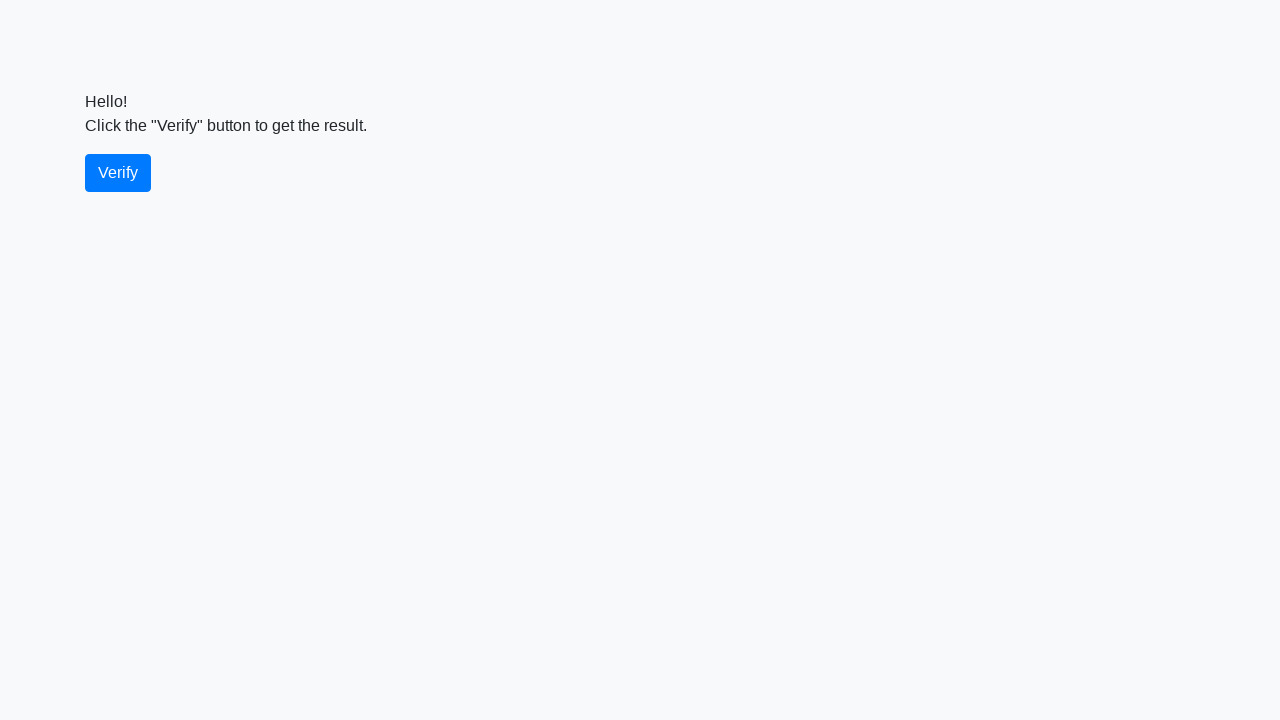

Clicked the verify button at (118, 173) on #verify
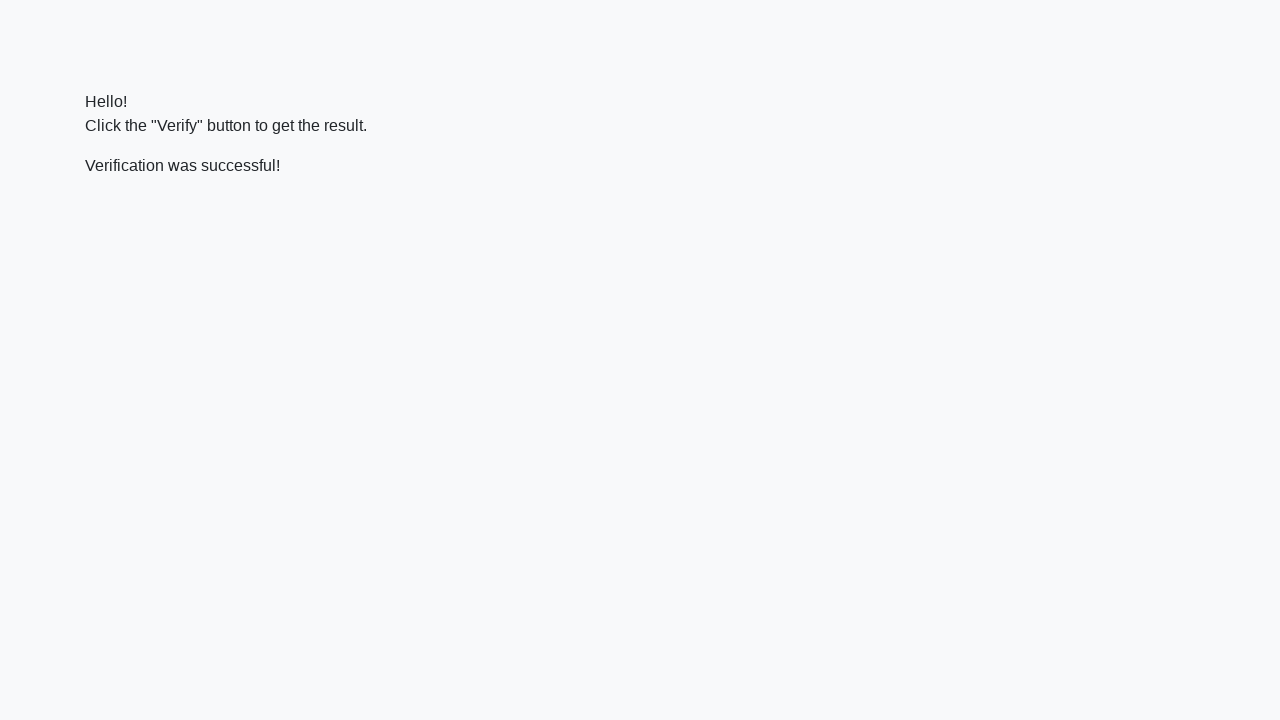

Success message element is visible and ready
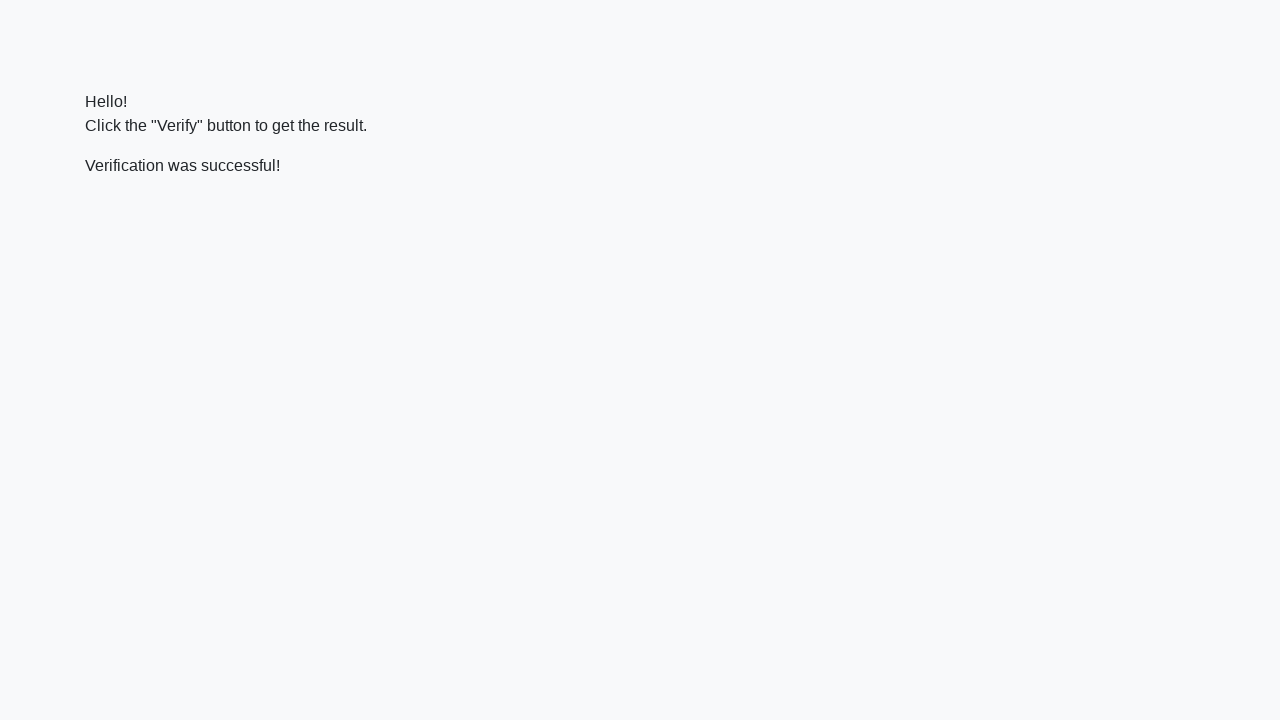

Verified success message contains 'successful'
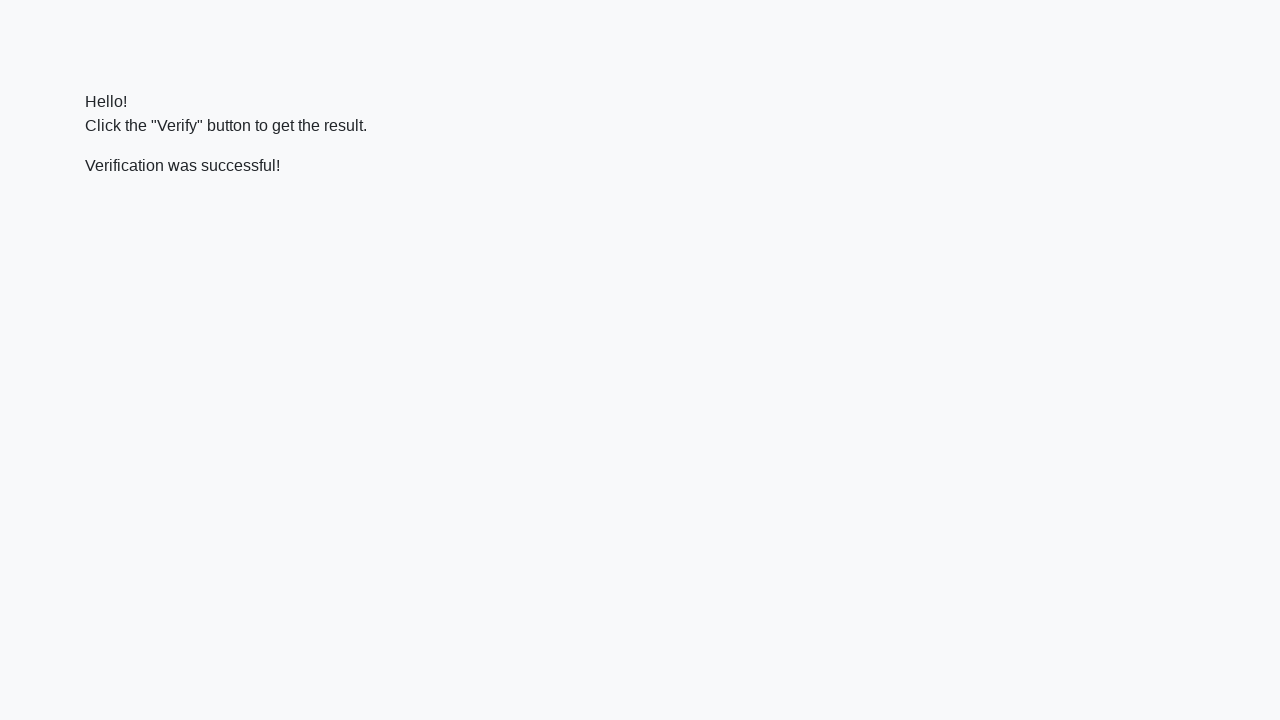

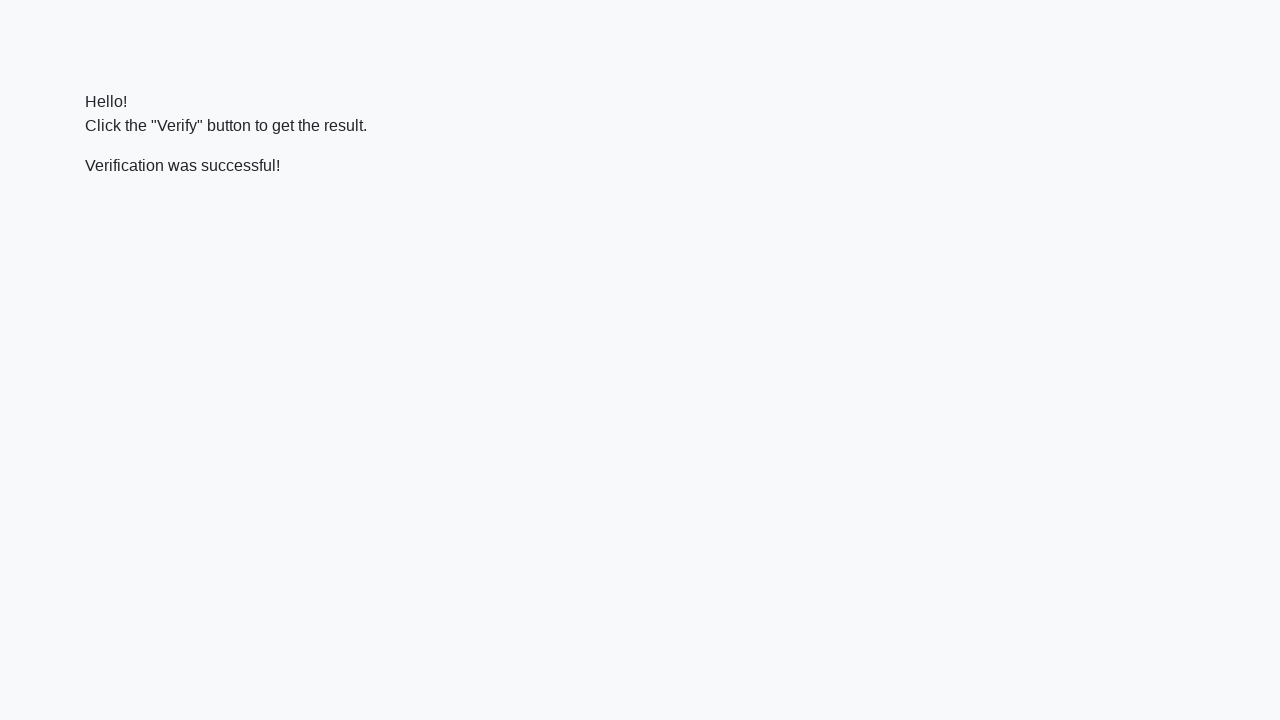